Navigates to the CSDN website homepage and maximizes the browser window

Starting URL: https://www.csdn.net/

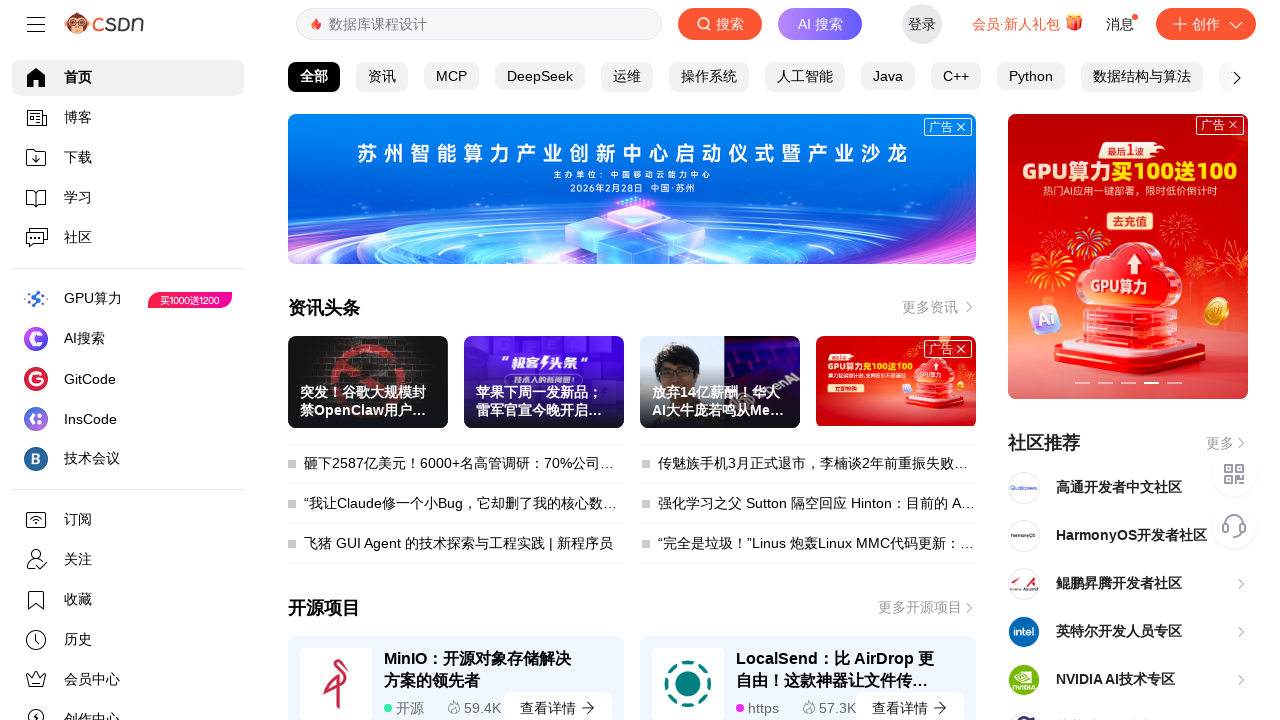

Maximized browser window to 1920x1080
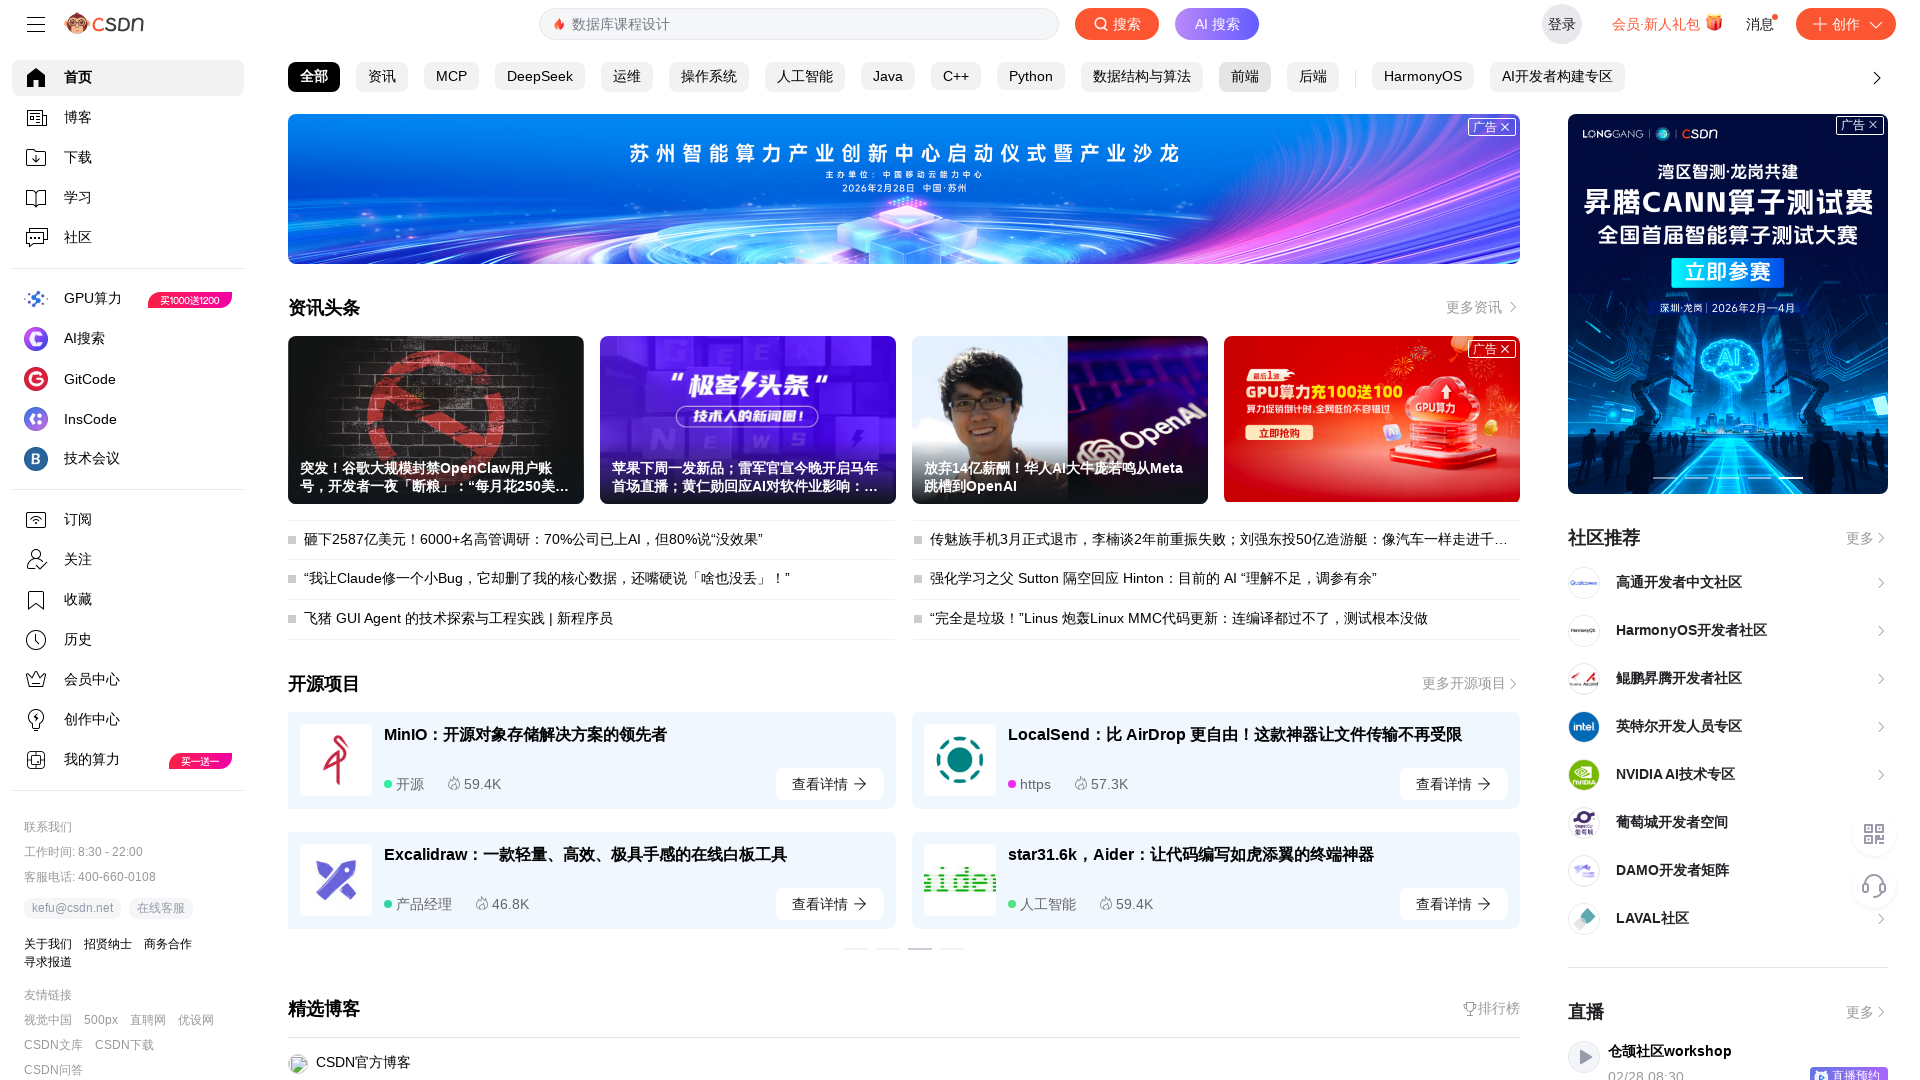

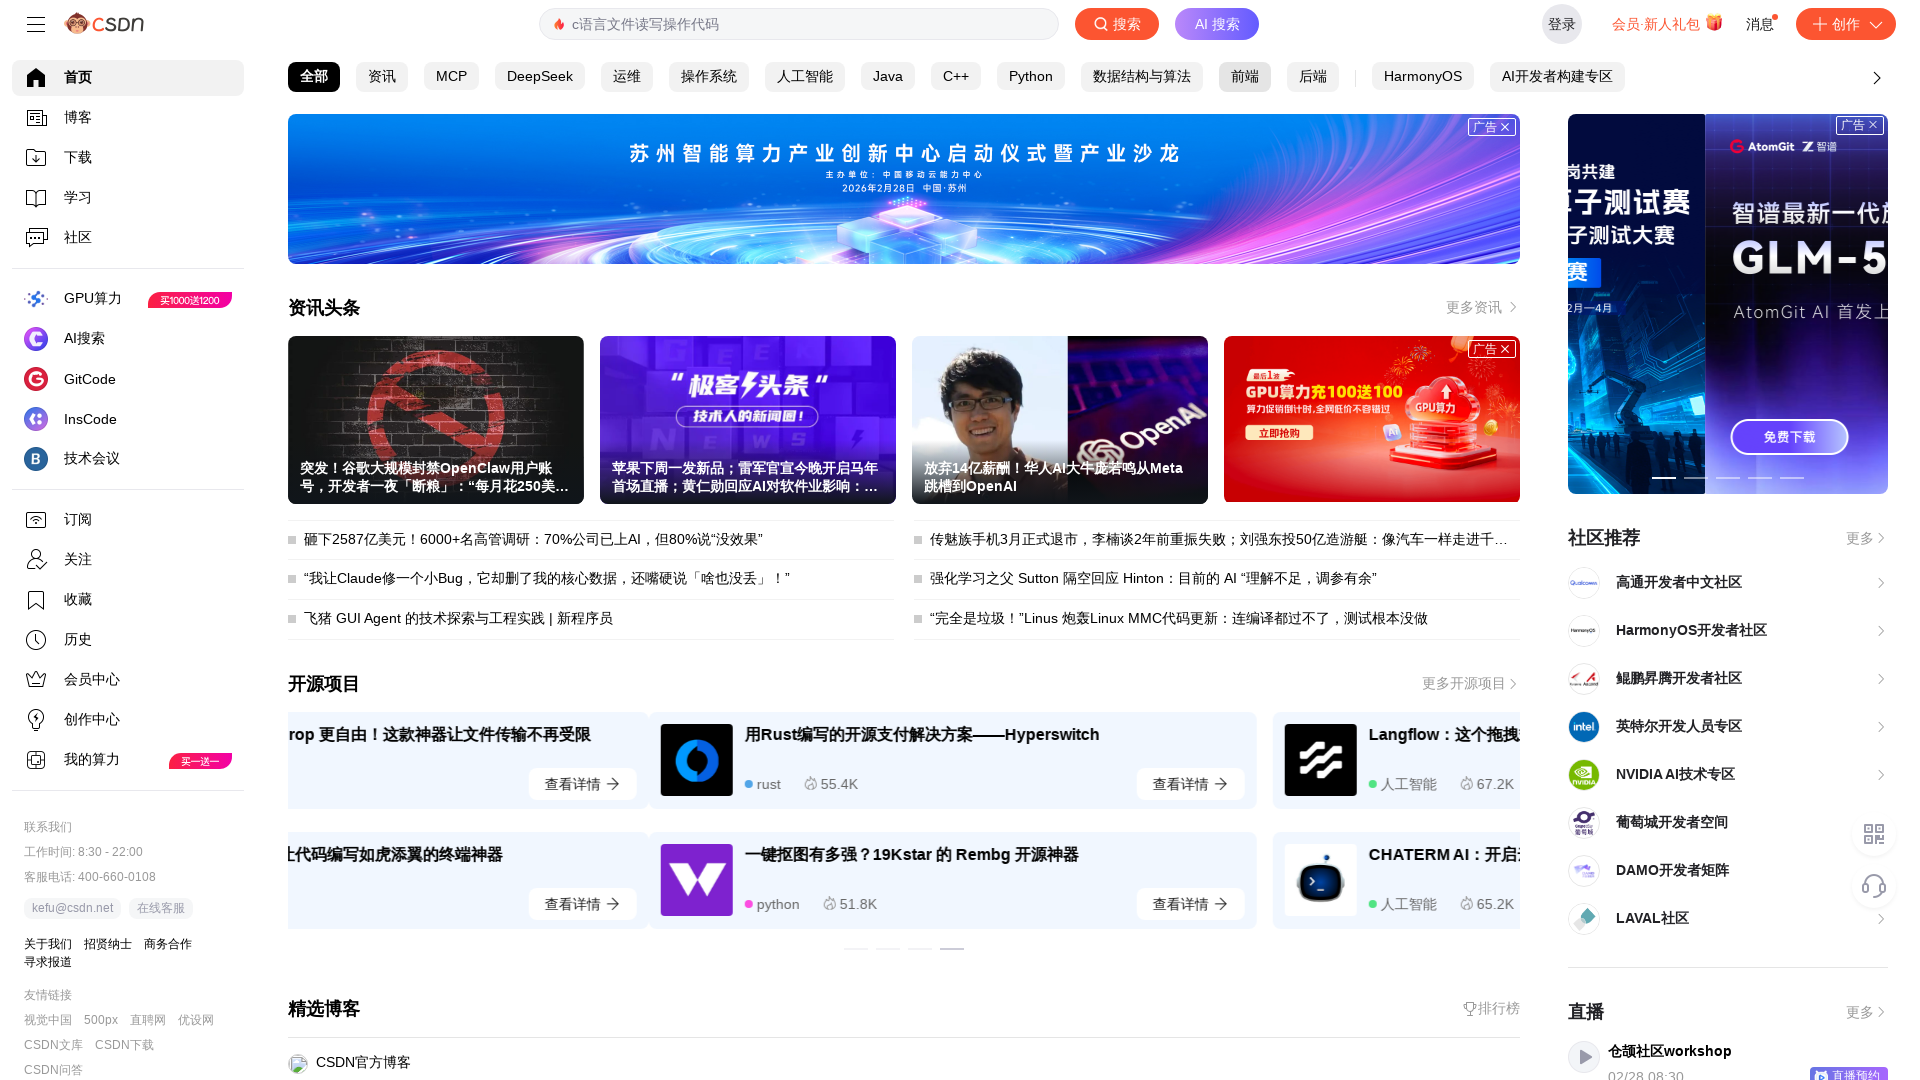